Tests window handling functionality by opening a new window, switching to it, and closing it while keeping the original window open

Starting URL: https://www.leafground.com/window.xhtml

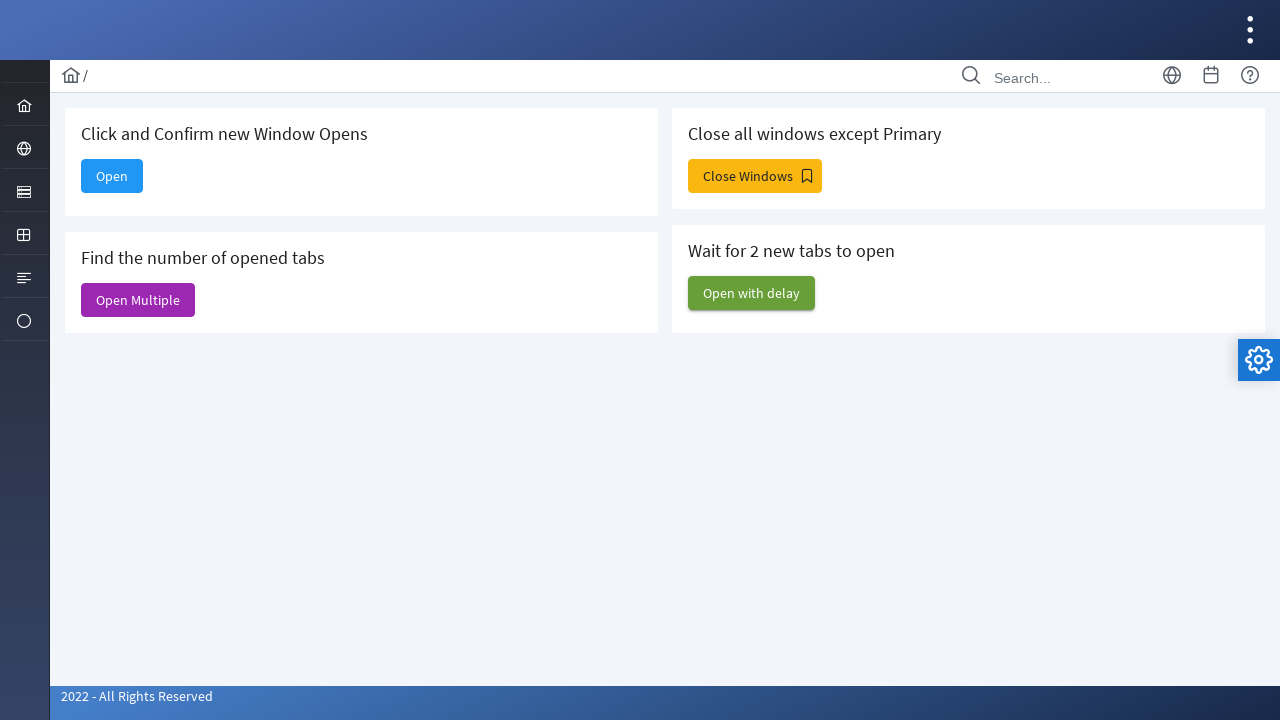

Stored reference to original page
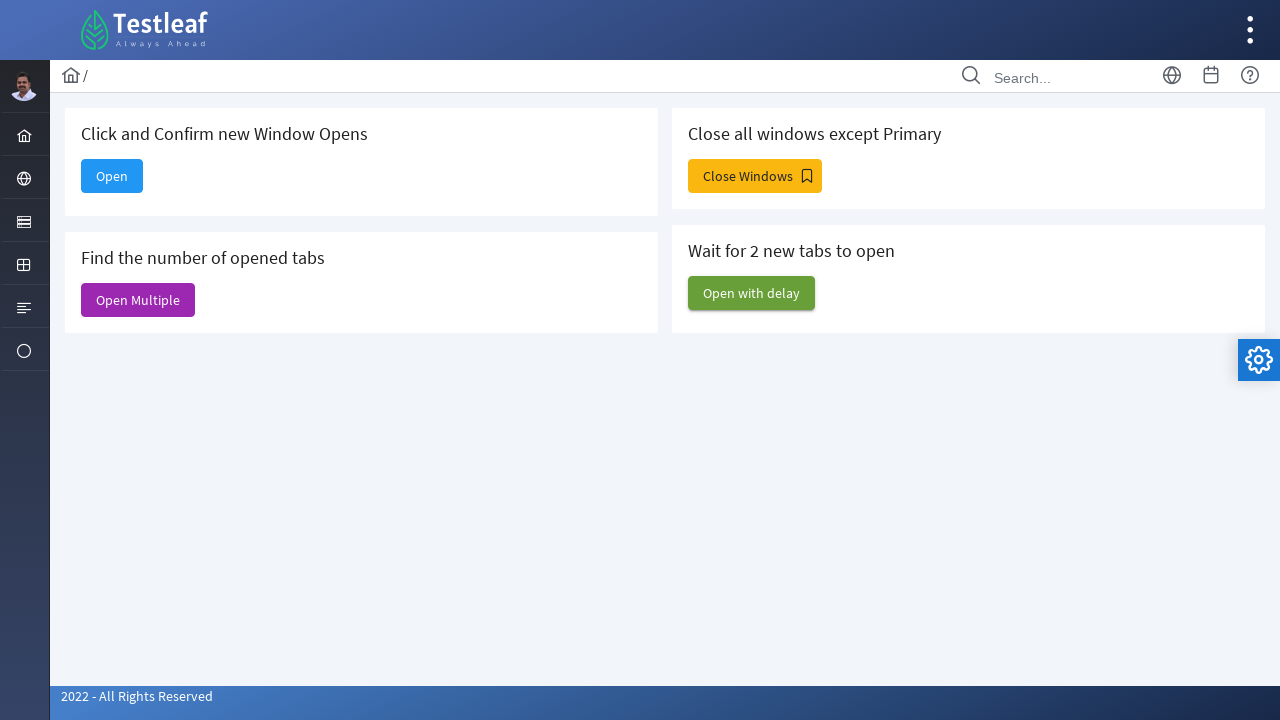

Clicked button to open new window at (755, 176) on xpath=//*[@id='j_idt88:j_idt93']/span[2]
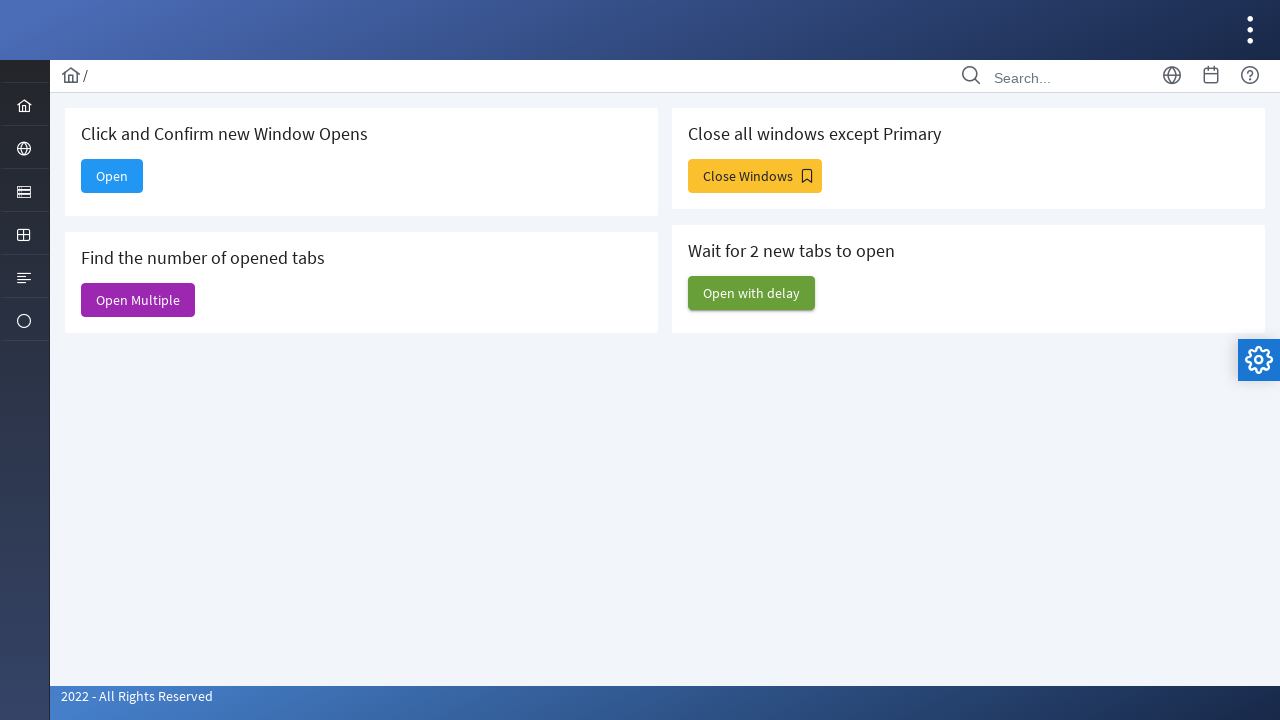

New popup window opened and captured
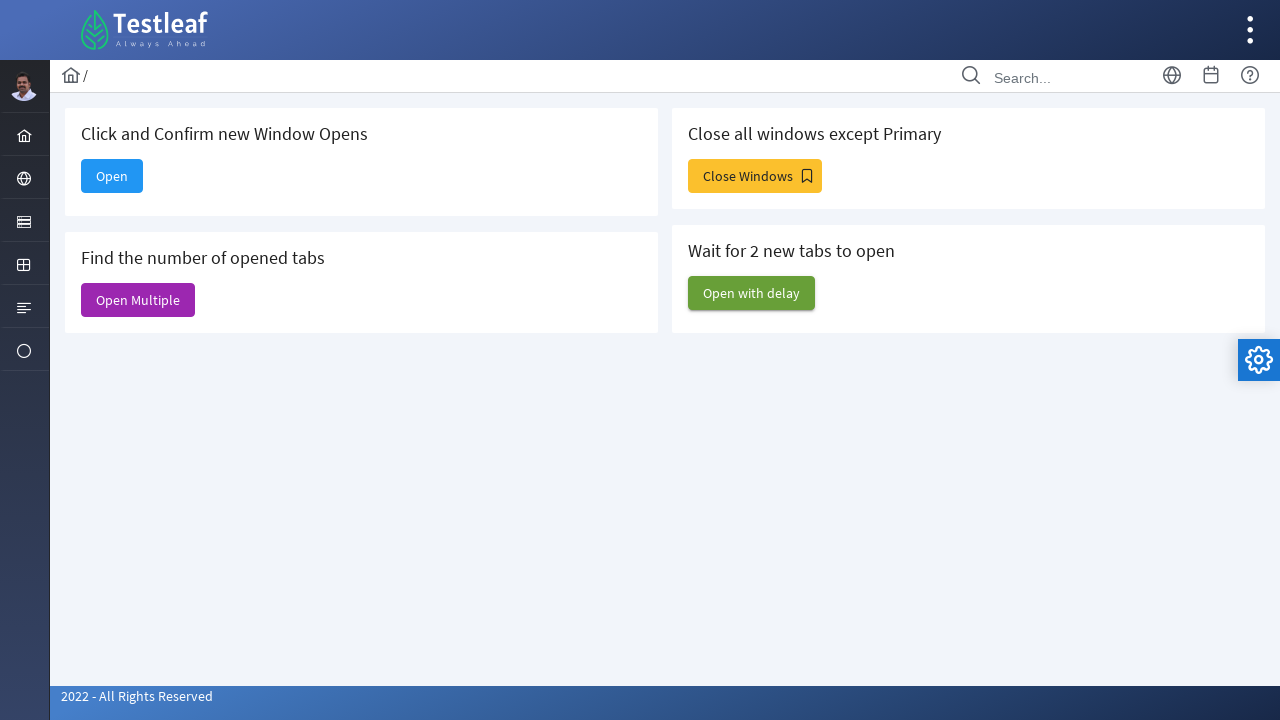

Closed the popup window
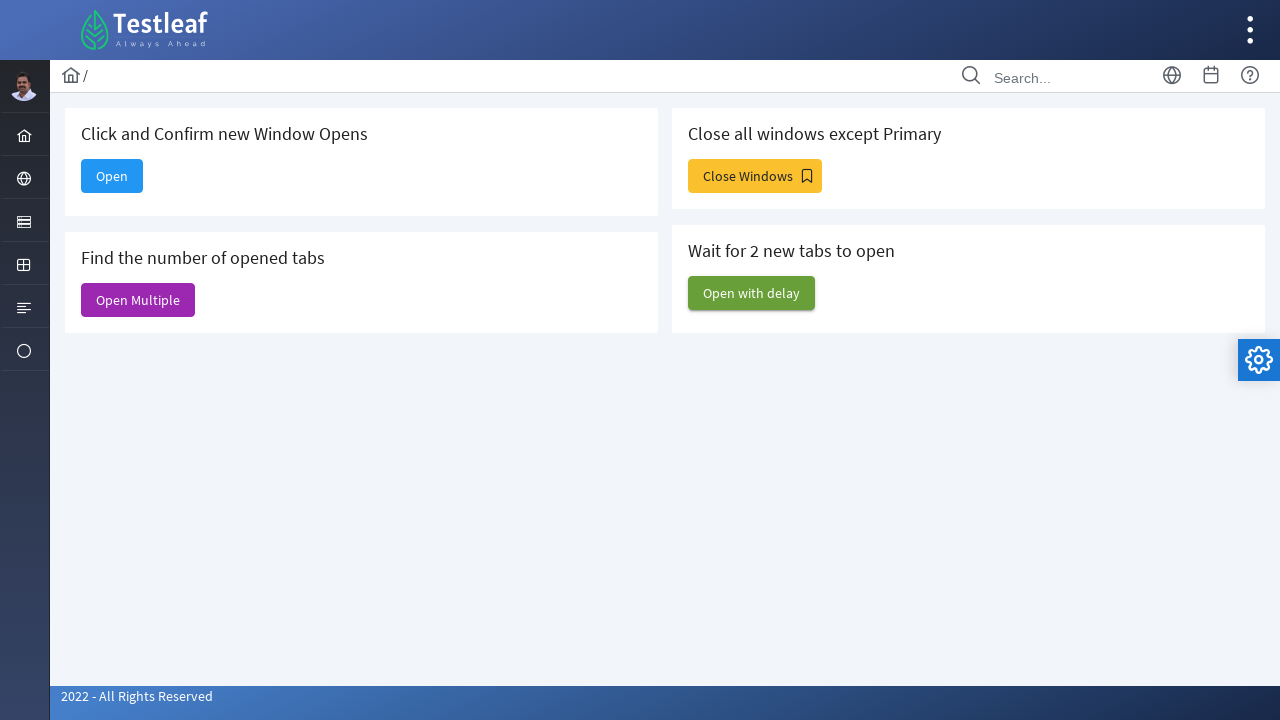

Original page remains open and active after popup closure
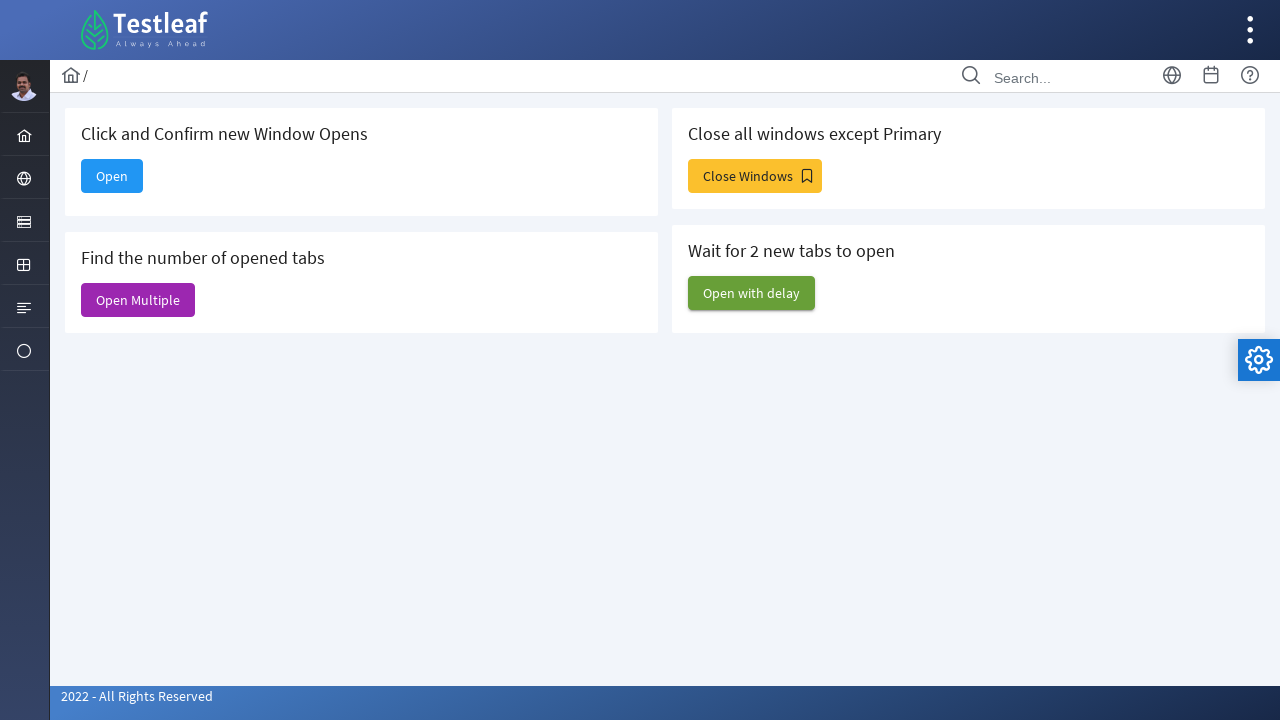

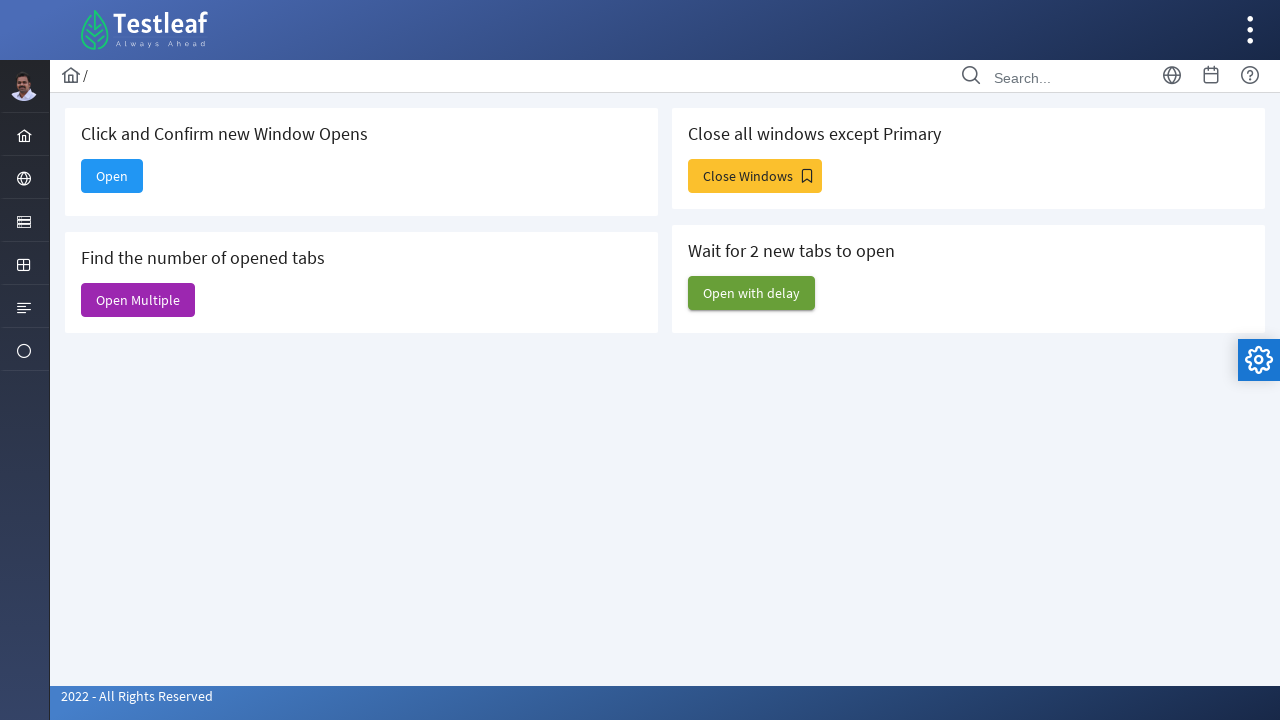